Tests dropdown selection by clicking a dropdown, selecting an option, and verifying the selection was successful

Starting URL: https://ultimateqa.com/simple-html-elements-for-automation/

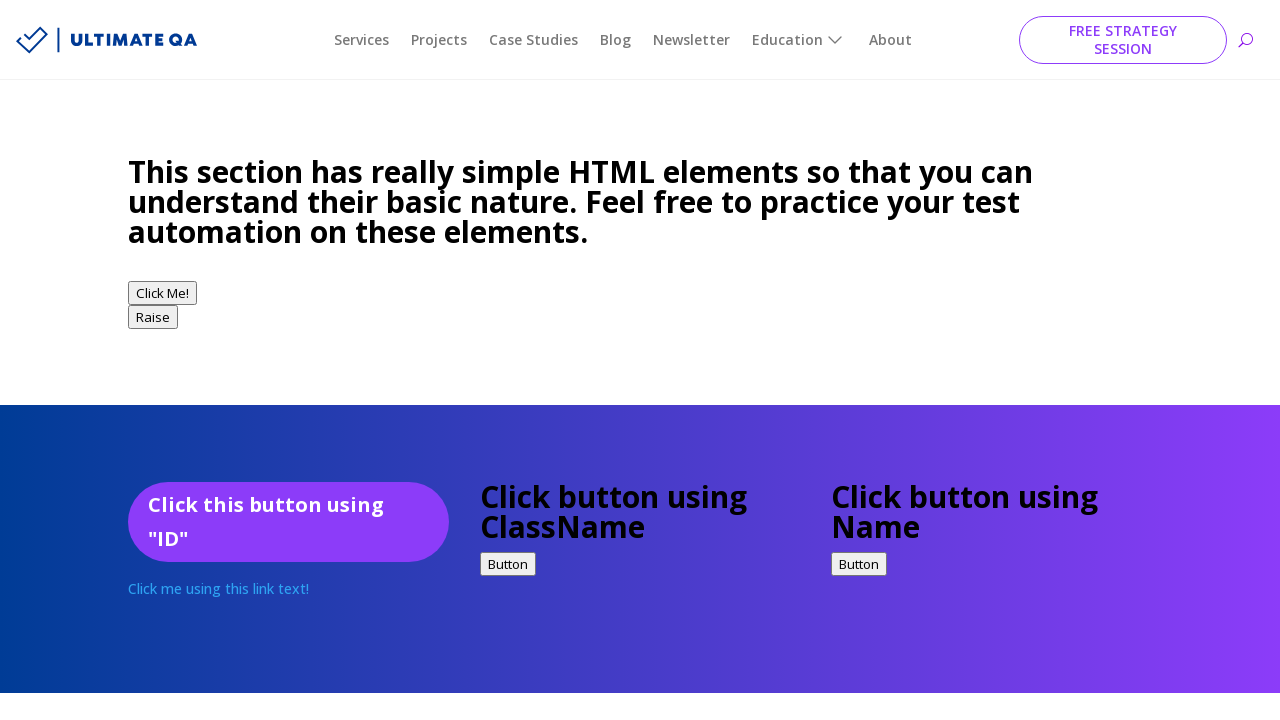

Clicked on dropdown section to reveal options at (288, 360) on xpath=//div[text()='Select an option and validate that it is selected']
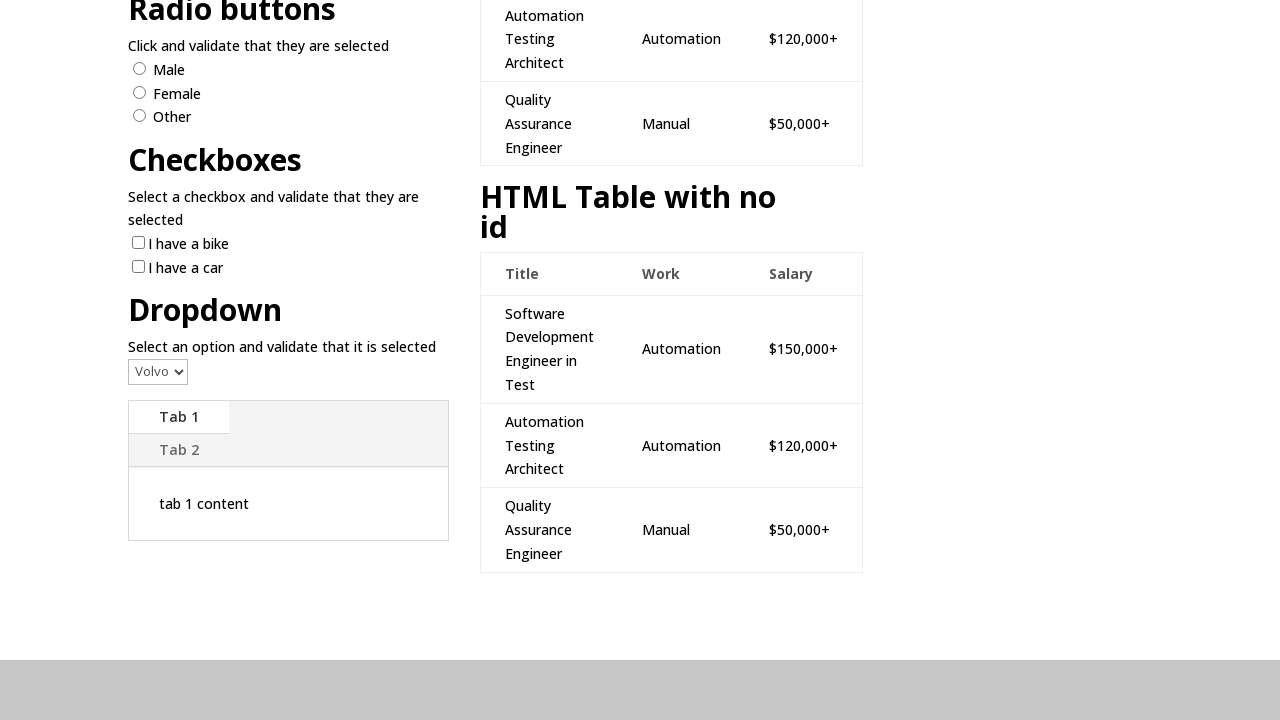

Selected 'Saab' option from dropdown on select
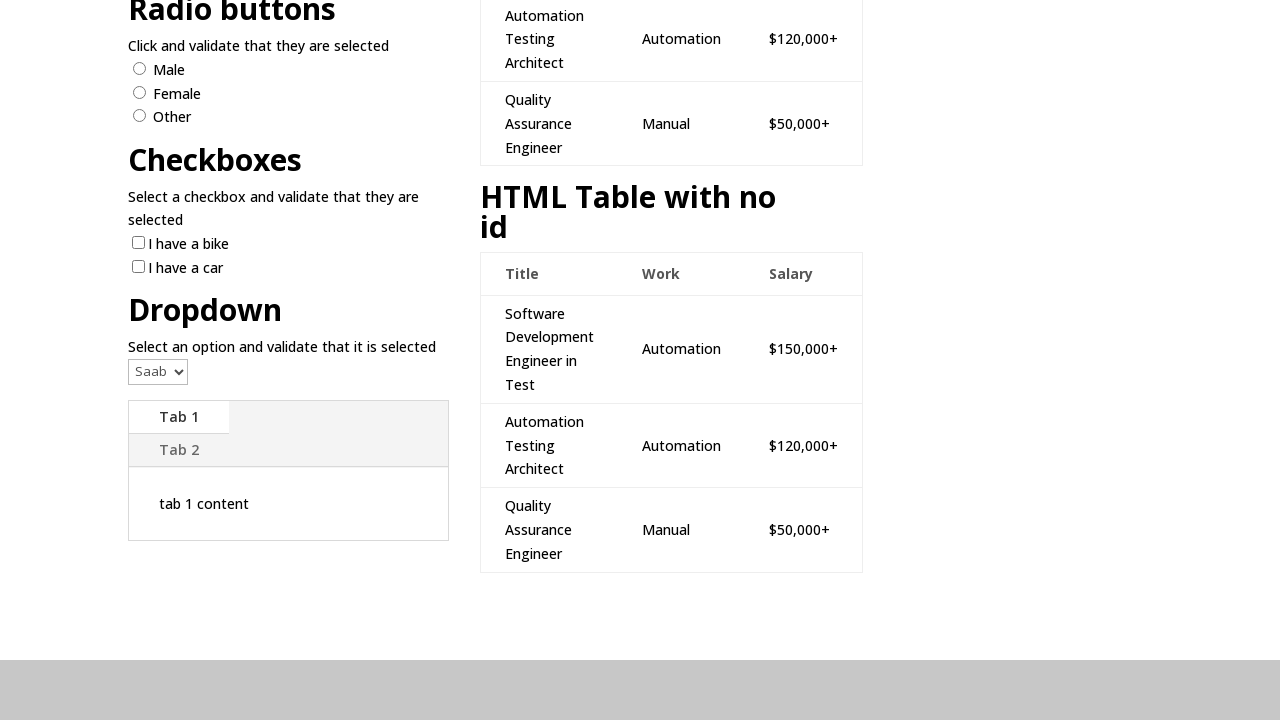

Located the selected 'Saab' option element
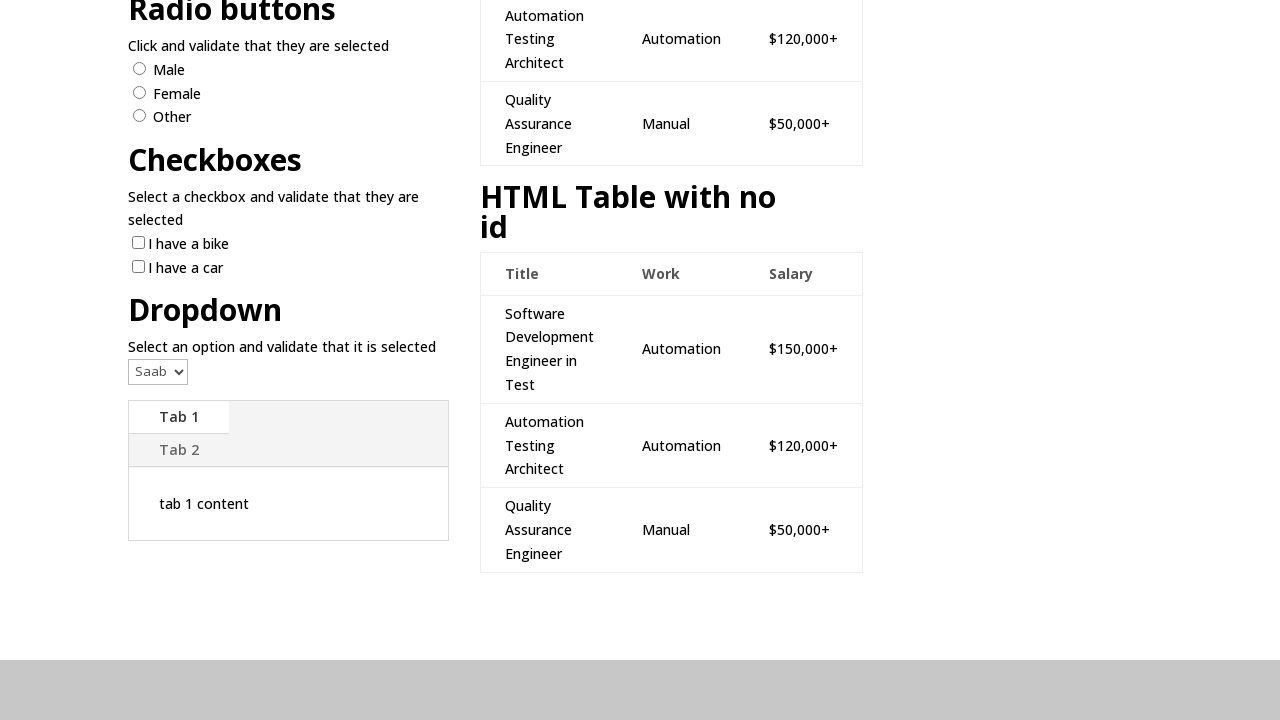

Verified that 'Saab' option is successfully selected
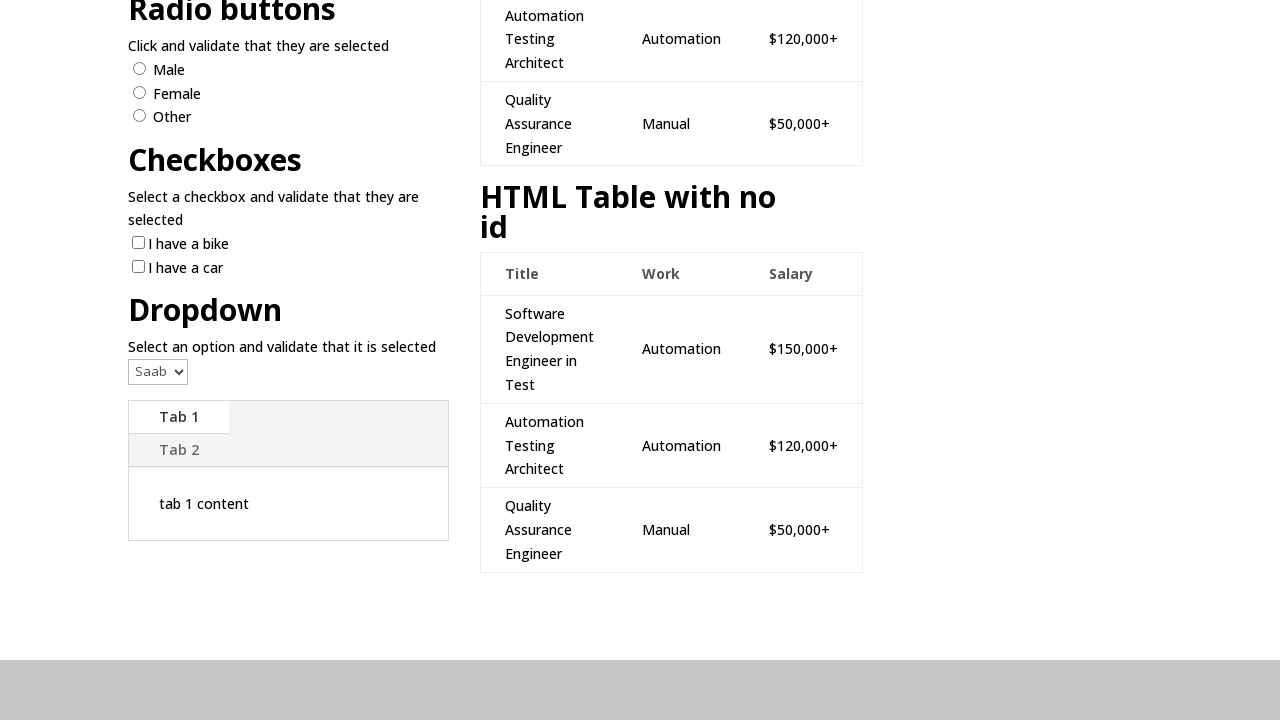

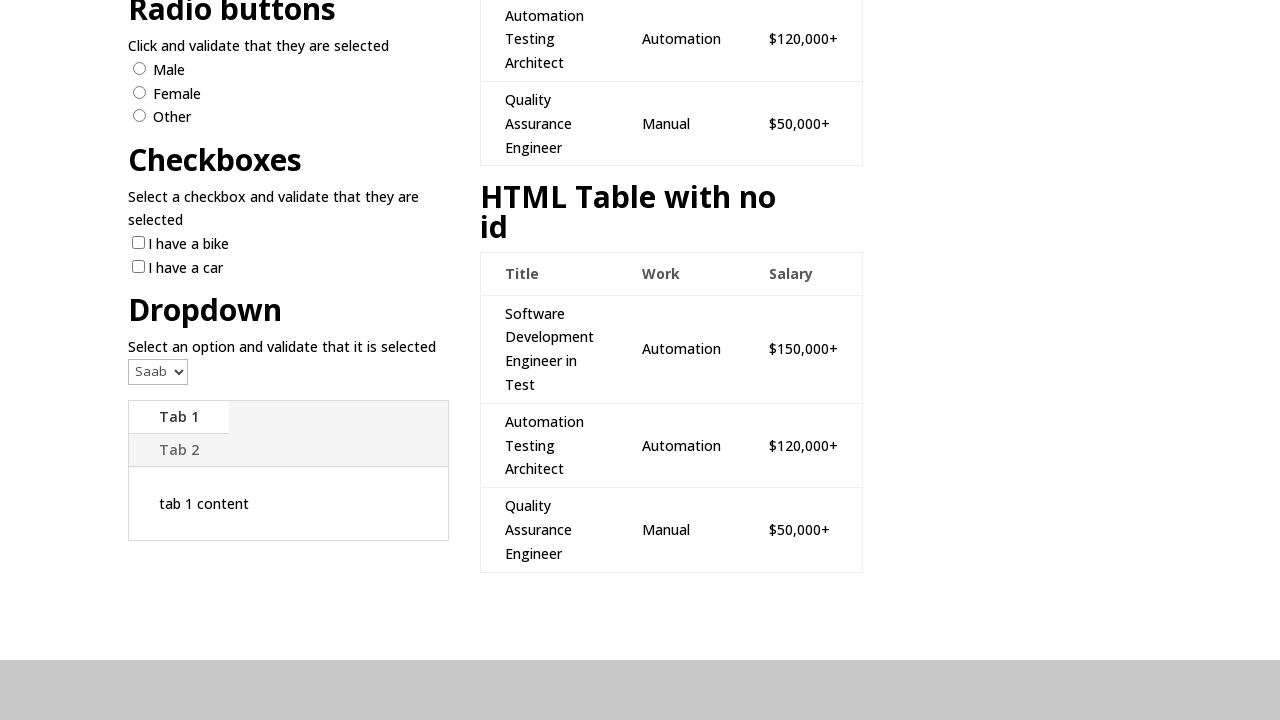